Tests clearing the complete state of all items by checking and unchecking the toggle all checkbox

Starting URL: https://demo.playwright.dev/todomvc

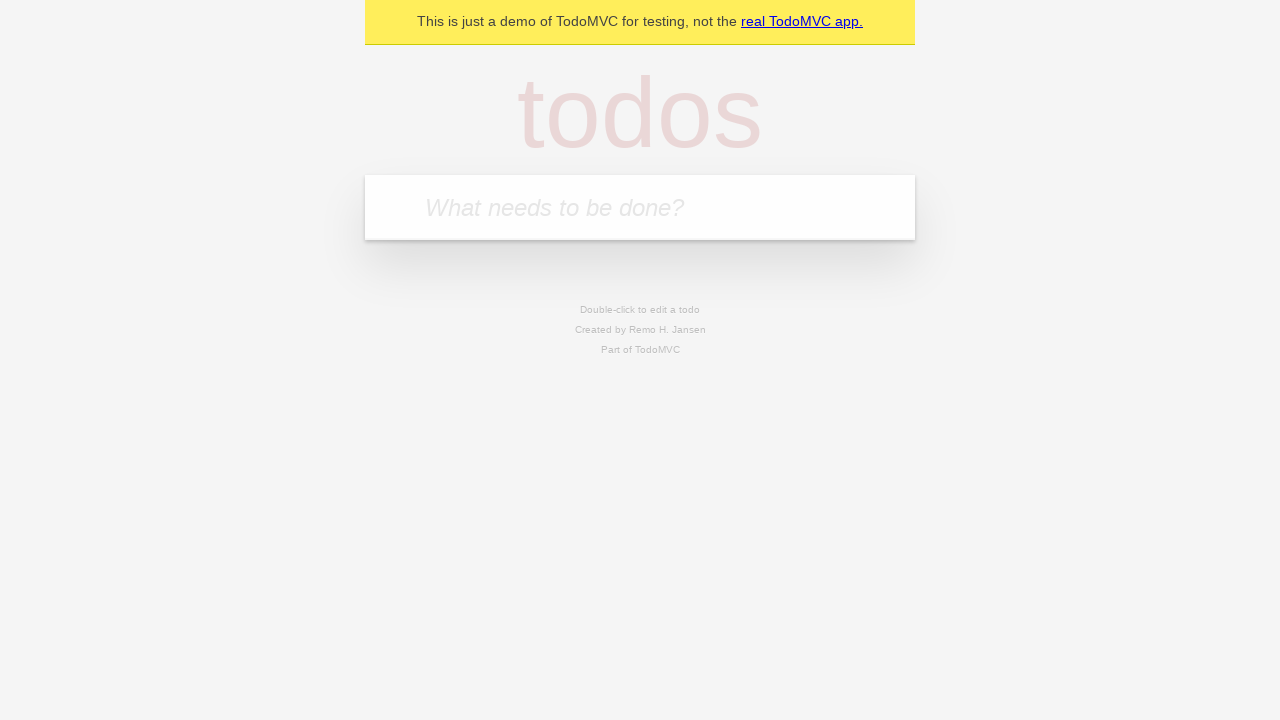

Filled todo input with 'buy some cheese' on internal:attr=[placeholder="What needs to be done?"i]
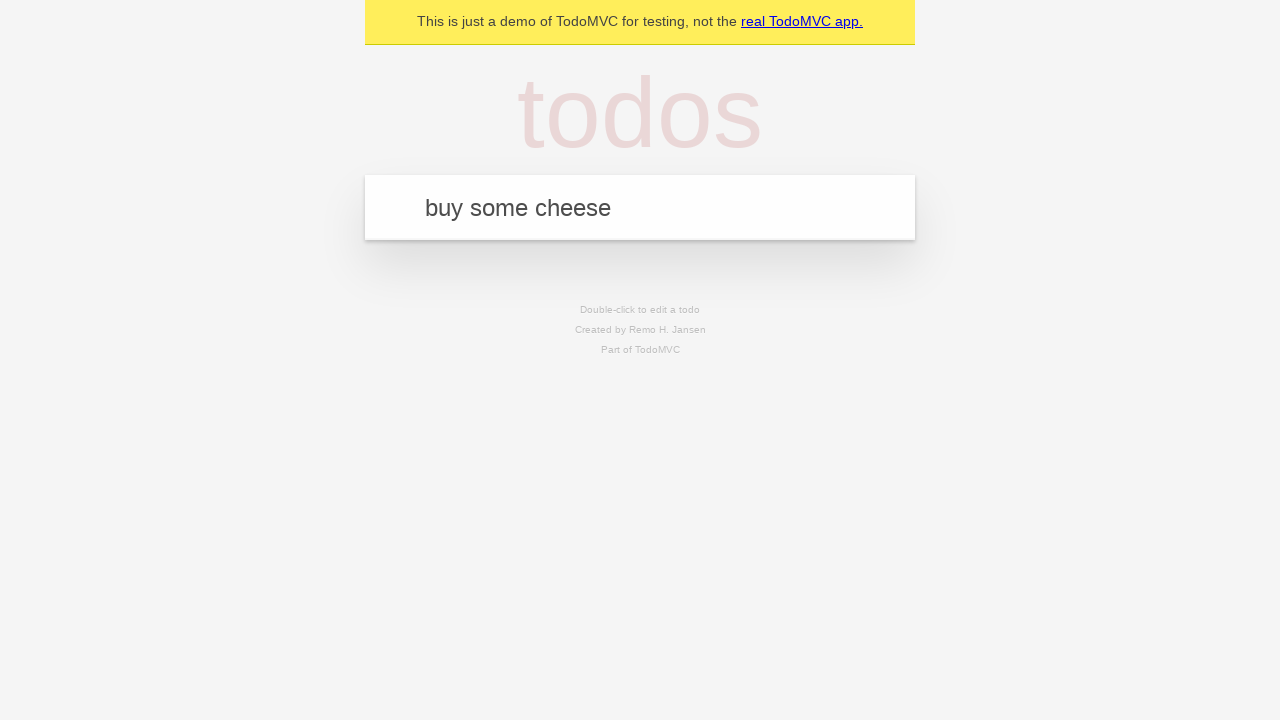

Pressed Enter to create todo 'buy some cheese' on internal:attr=[placeholder="What needs to be done?"i]
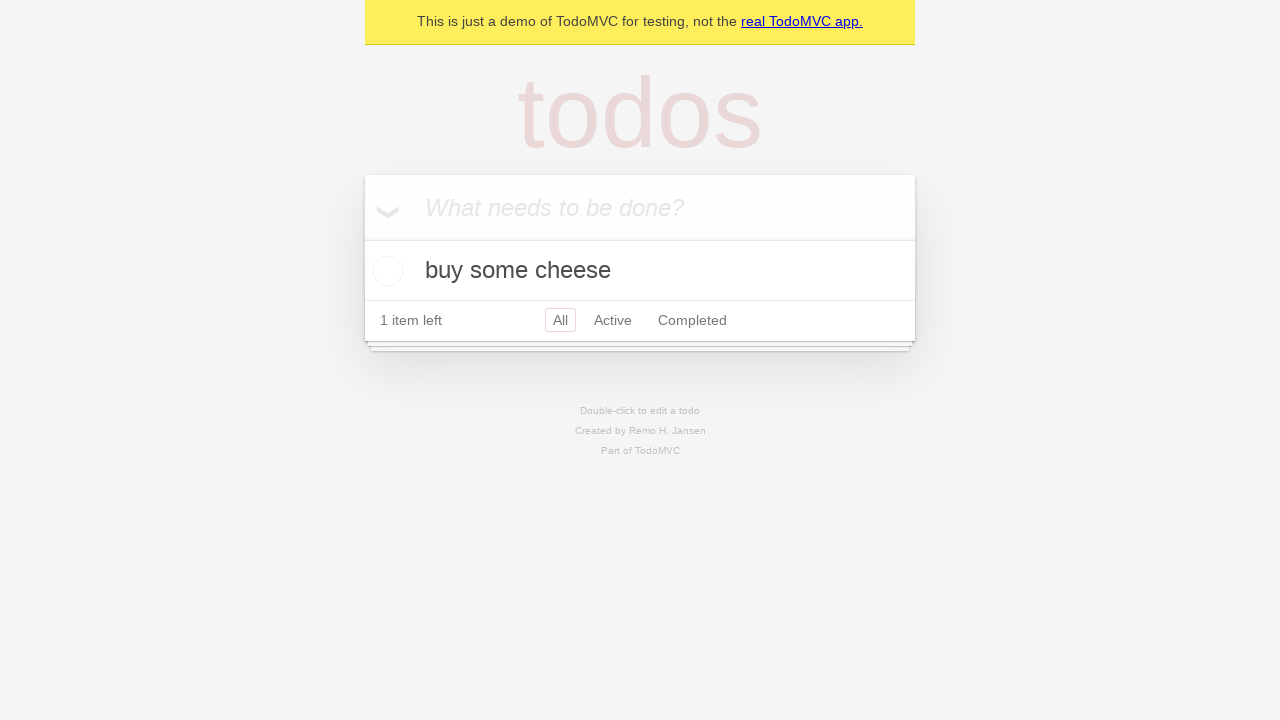

Filled todo input with 'feed the cat' on internal:attr=[placeholder="What needs to be done?"i]
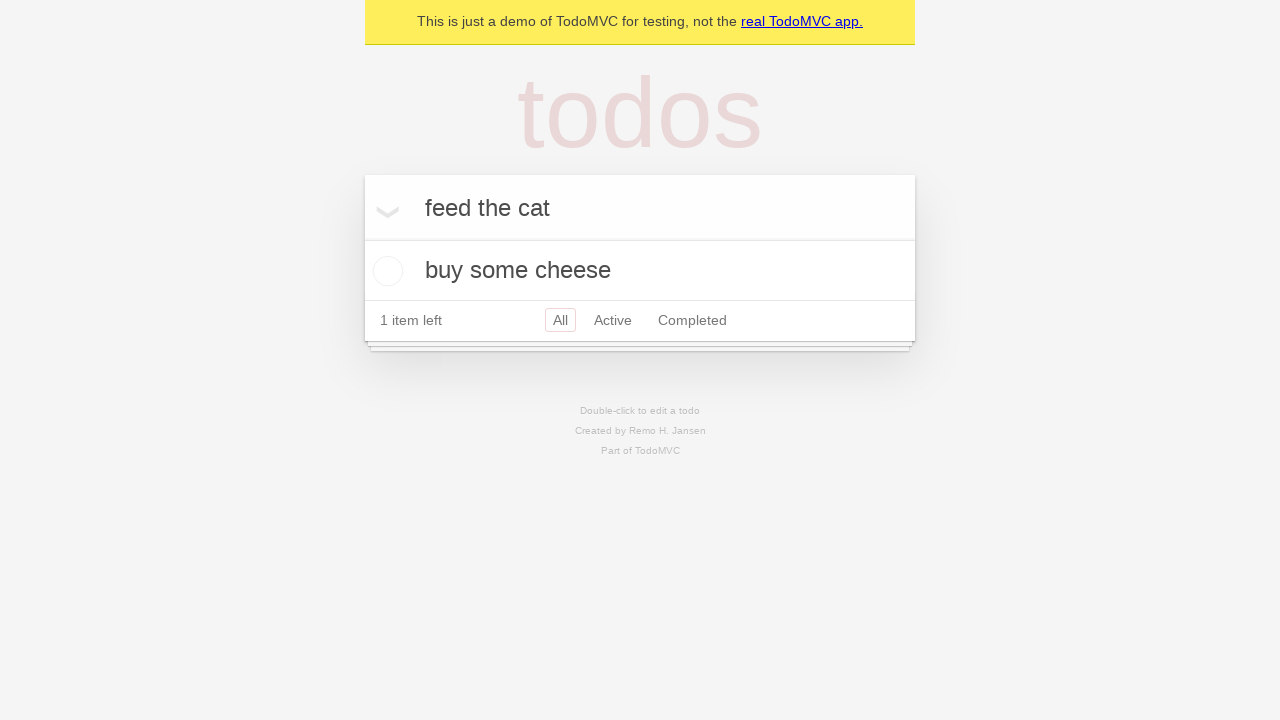

Pressed Enter to create todo 'feed the cat' on internal:attr=[placeholder="What needs to be done?"i]
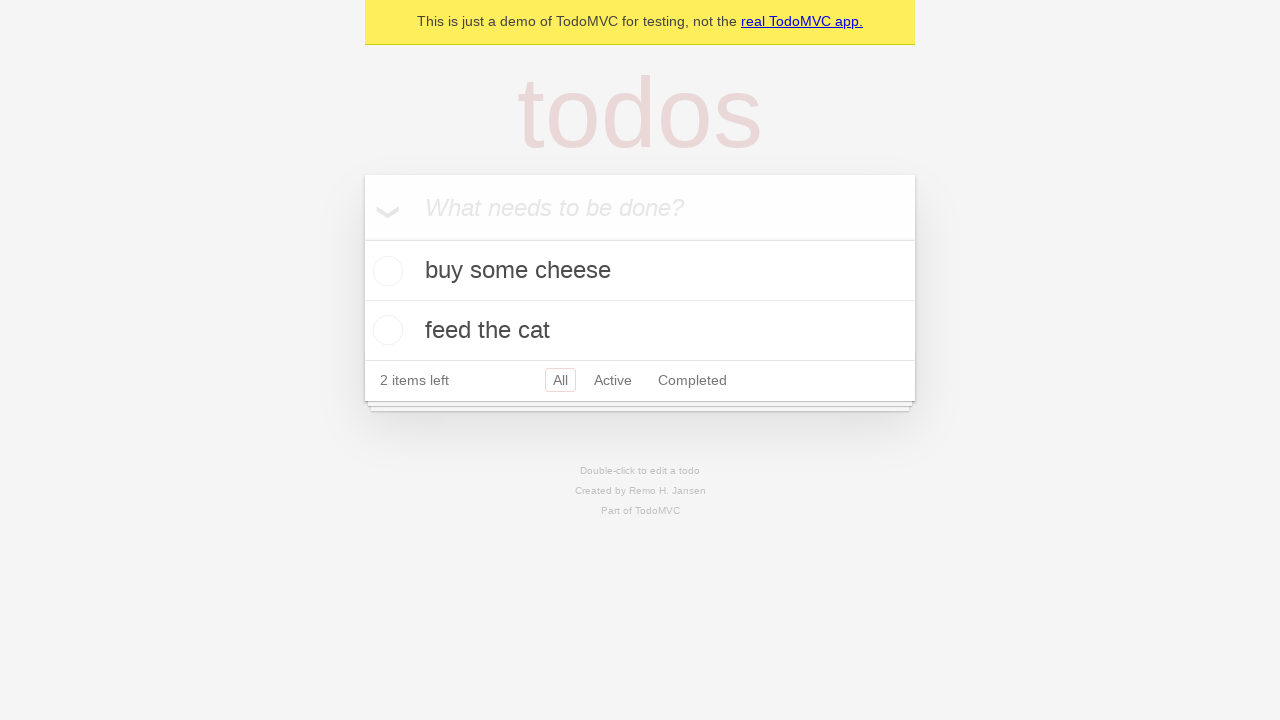

Filled todo input with 'book a doctors appointment' on internal:attr=[placeholder="What needs to be done?"i]
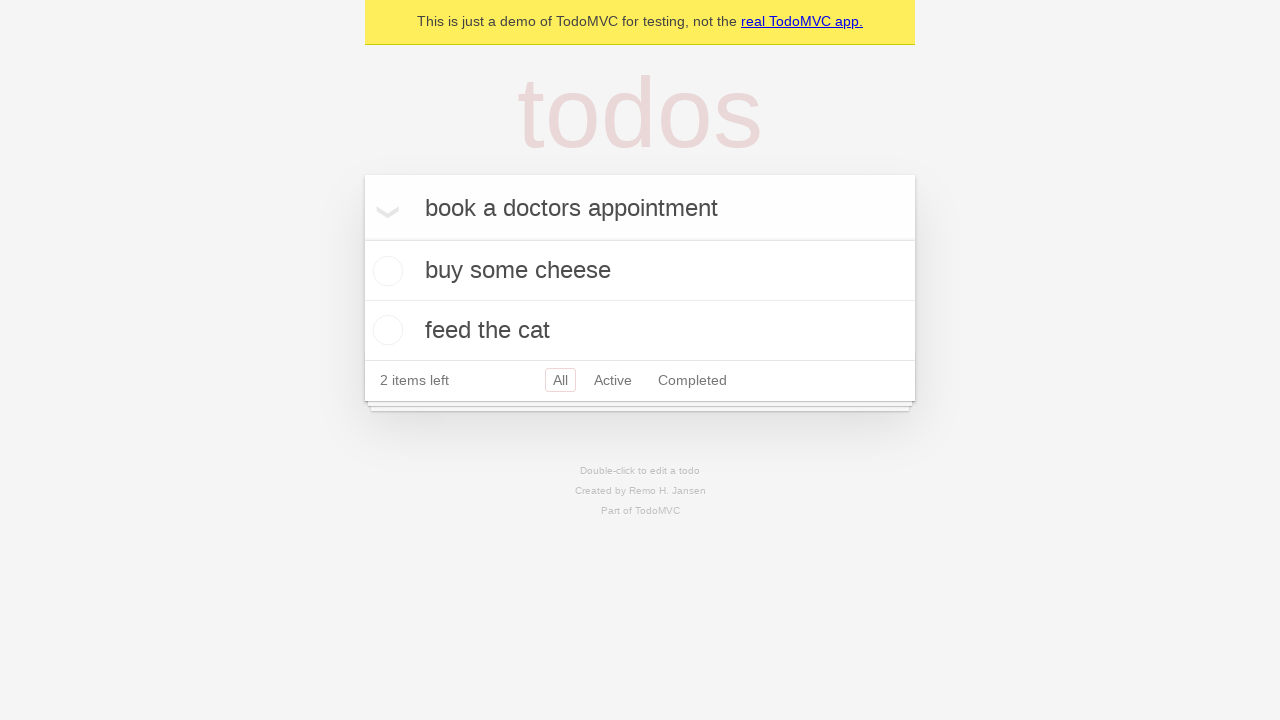

Pressed Enter to create todo 'book a doctors appointment' on internal:attr=[placeholder="What needs to be done?"i]
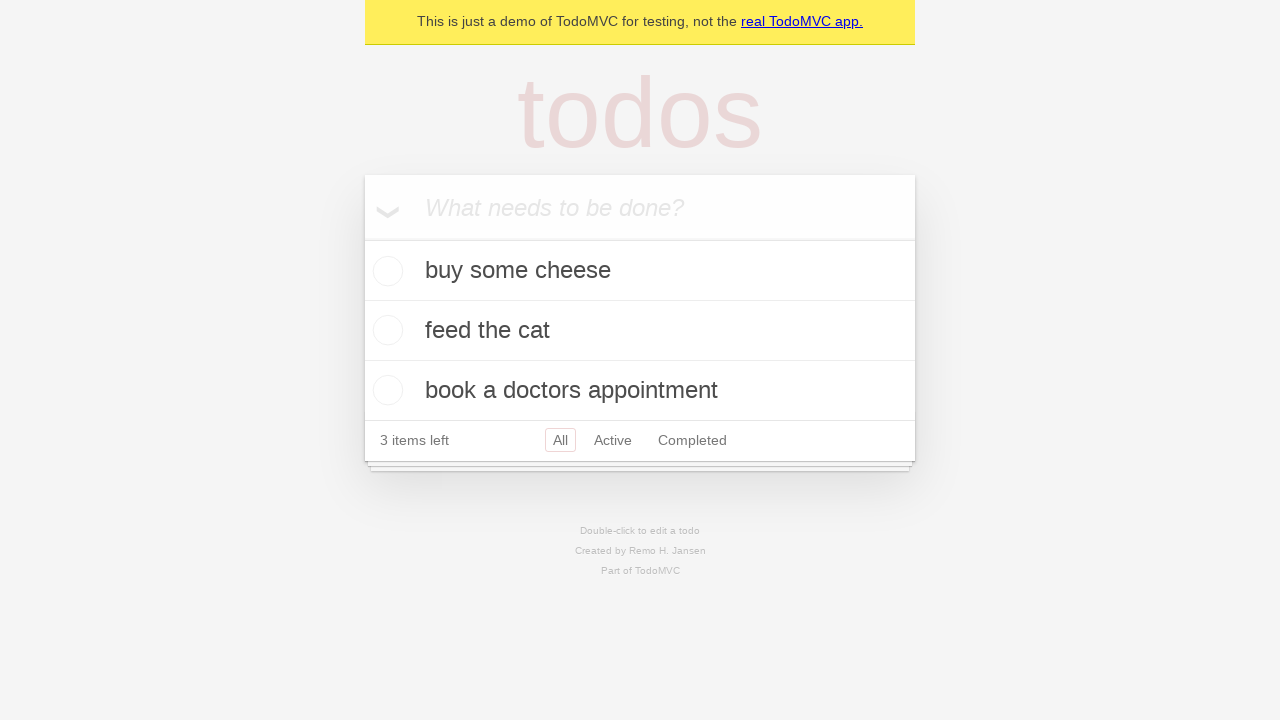

Waited for all 3 todos to be created
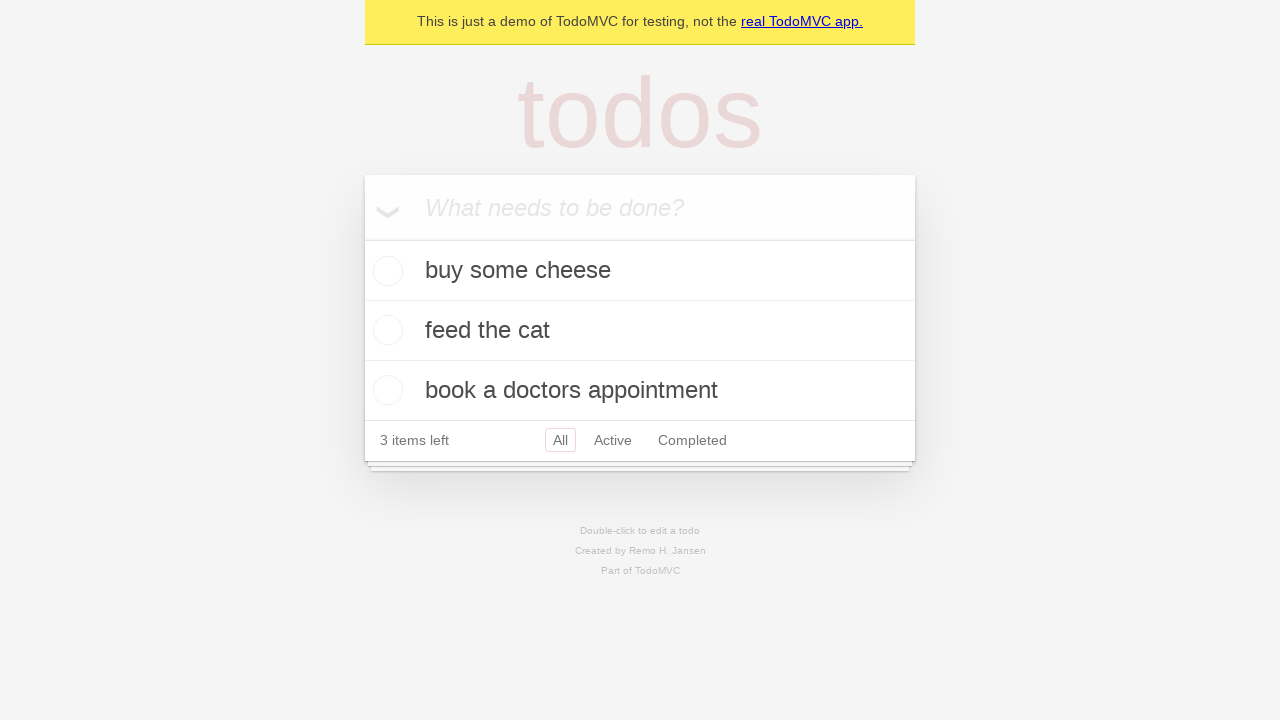

Located toggle all checkbox
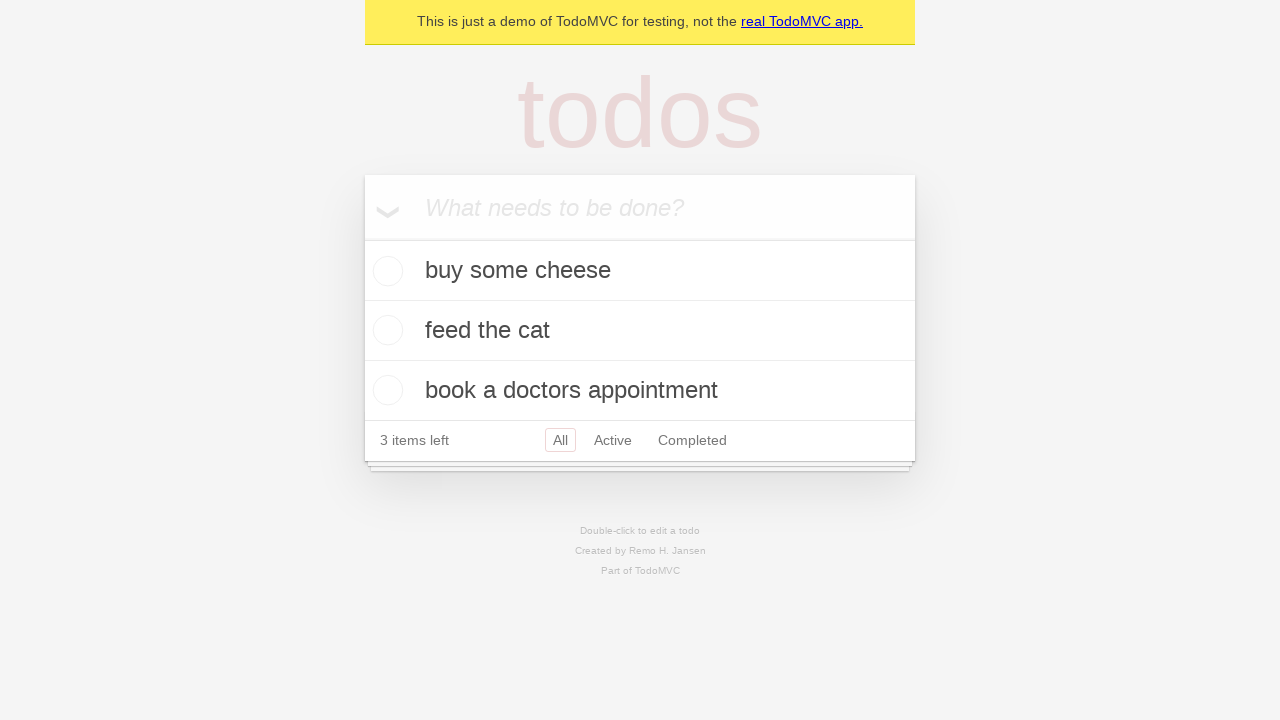

Checked toggle all checkbox to mark all todos as complete at (362, 238) on internal:label="Mark all as complete"i
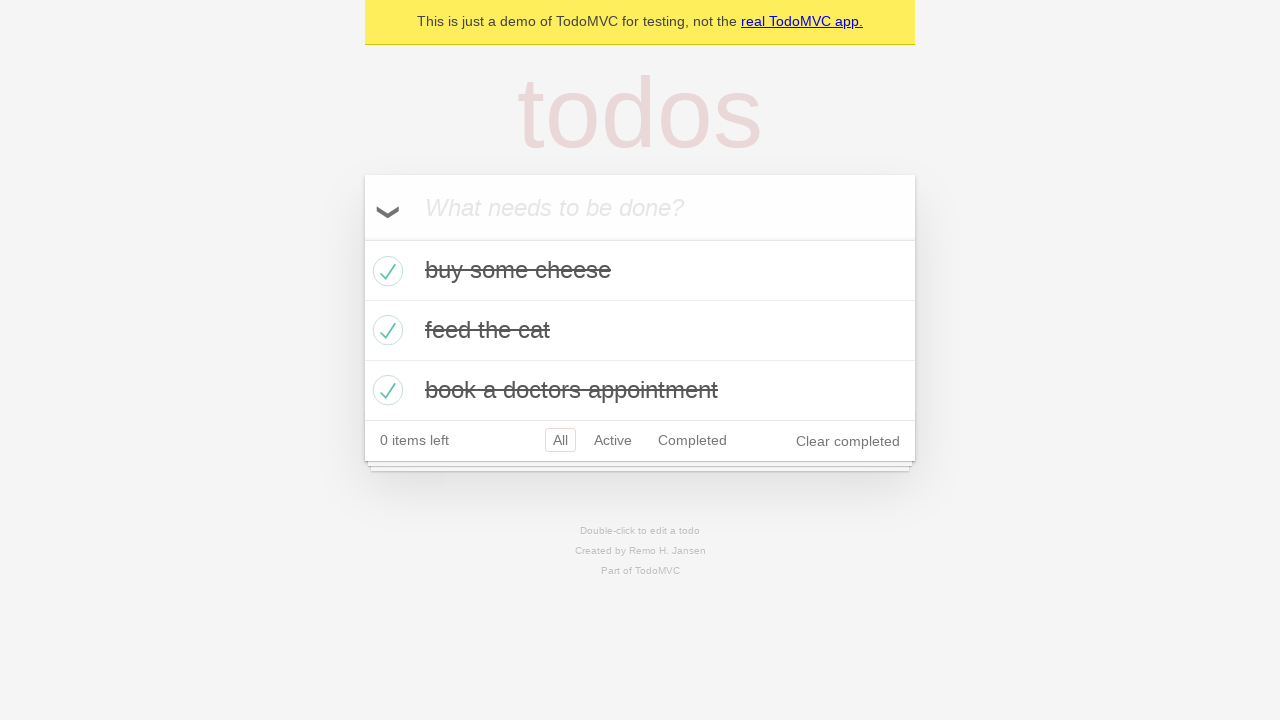

Unchecked toggle all checkbox to clear complete state of all todos at (362, 238) on internal:label="Mark all as complete"i
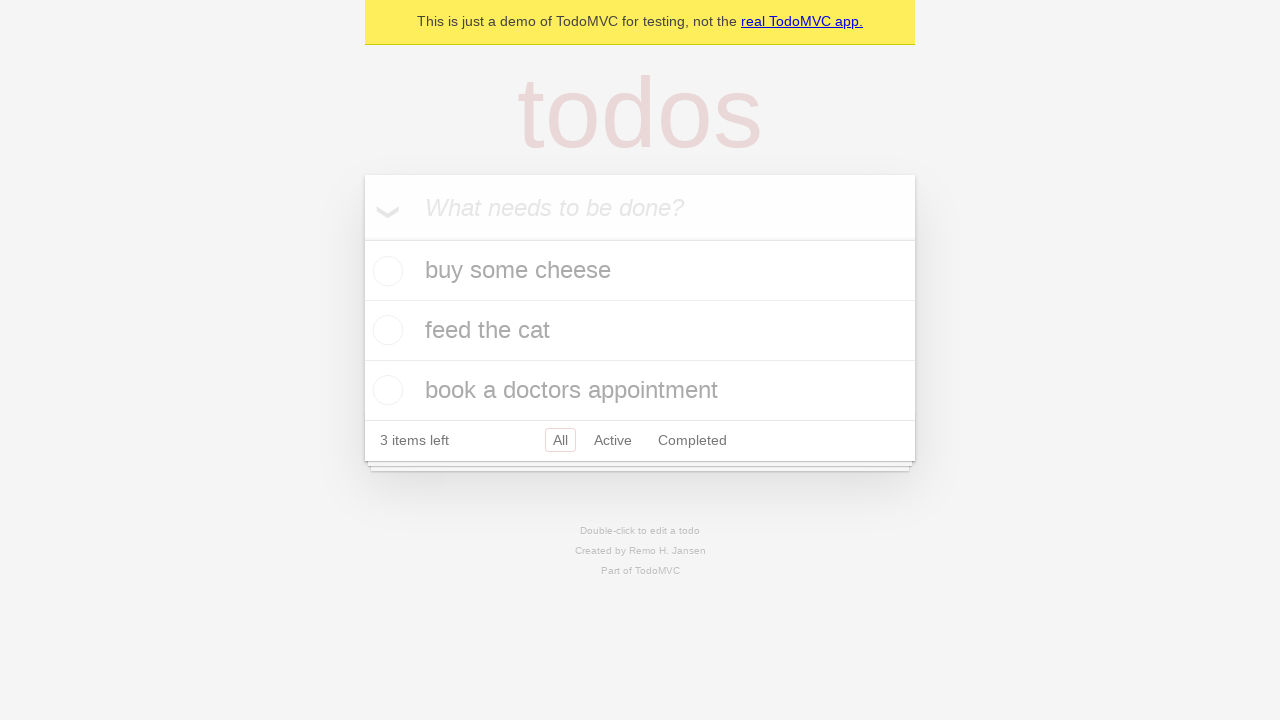

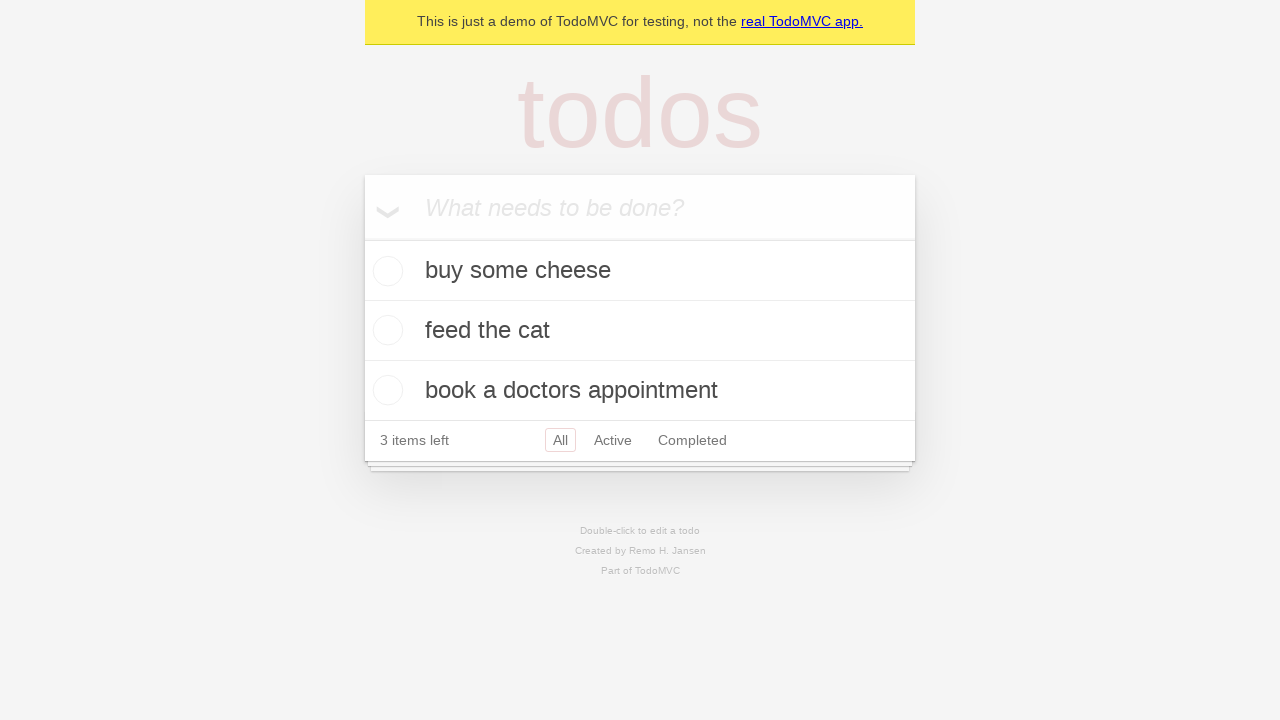